Tests the e-commerce flow by adding a product to cart and navigating to checkout page through shadow DOM elements

Starting URL: https://shop.polymer-project.org/detail/mens_outerwear/Anvil+L+S+Crew+Neck+-+Grey

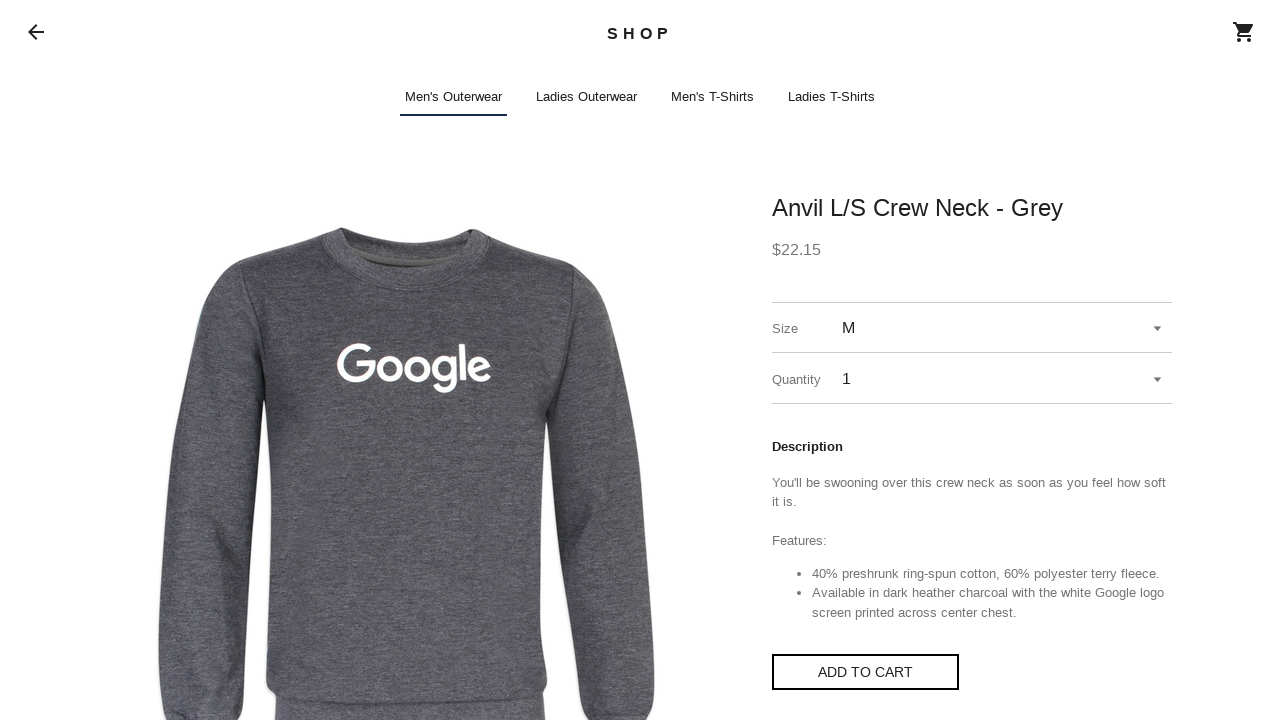

Waited 2 seconds for page to load
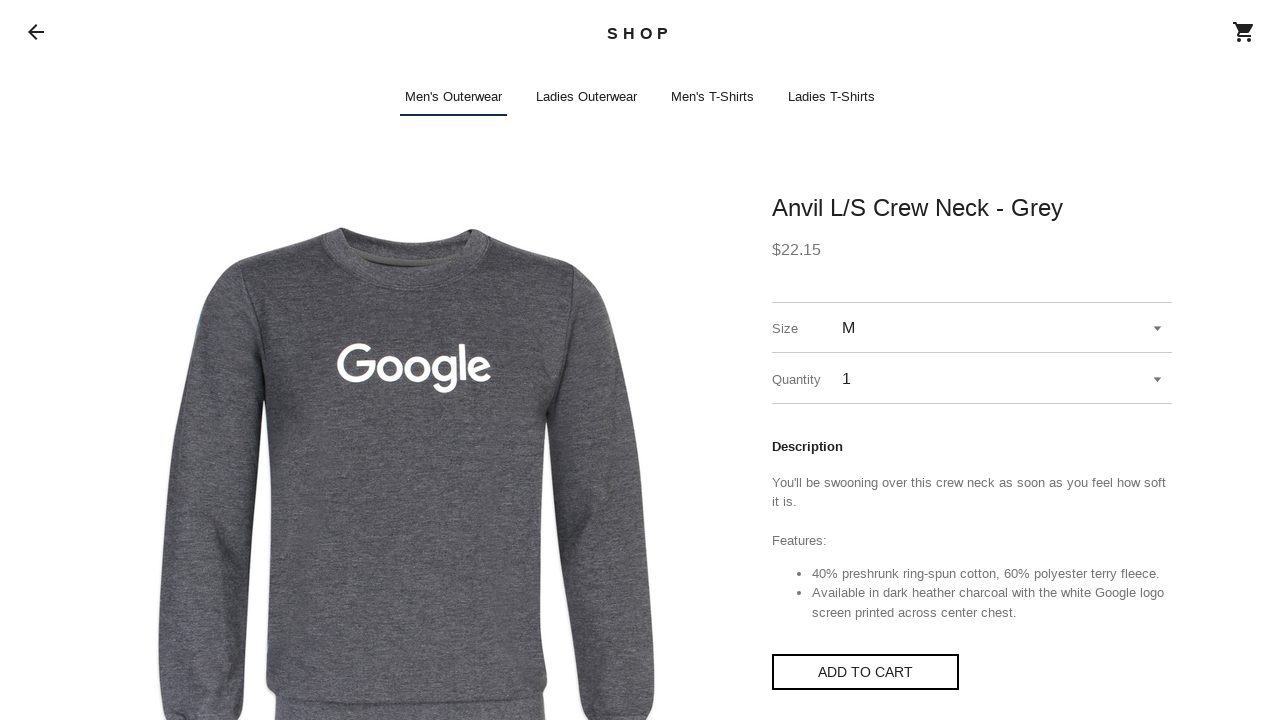

Located shop-app element
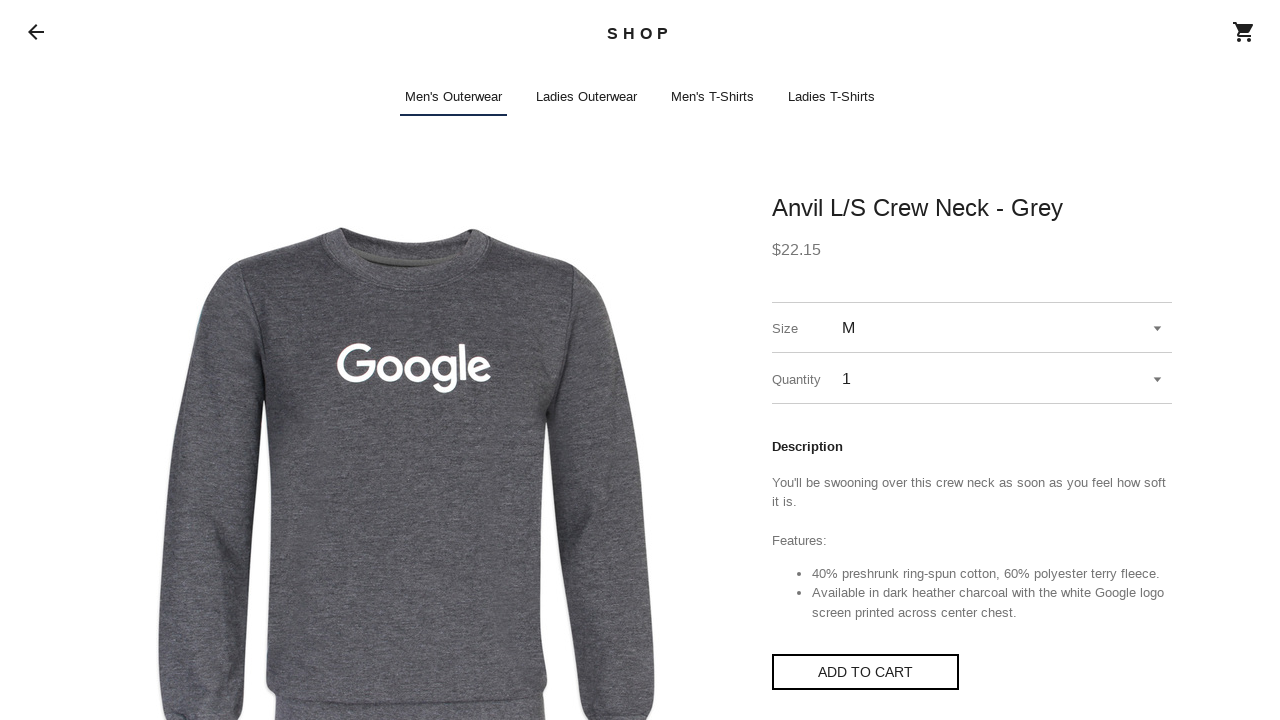

Retrieved shop-app element handle
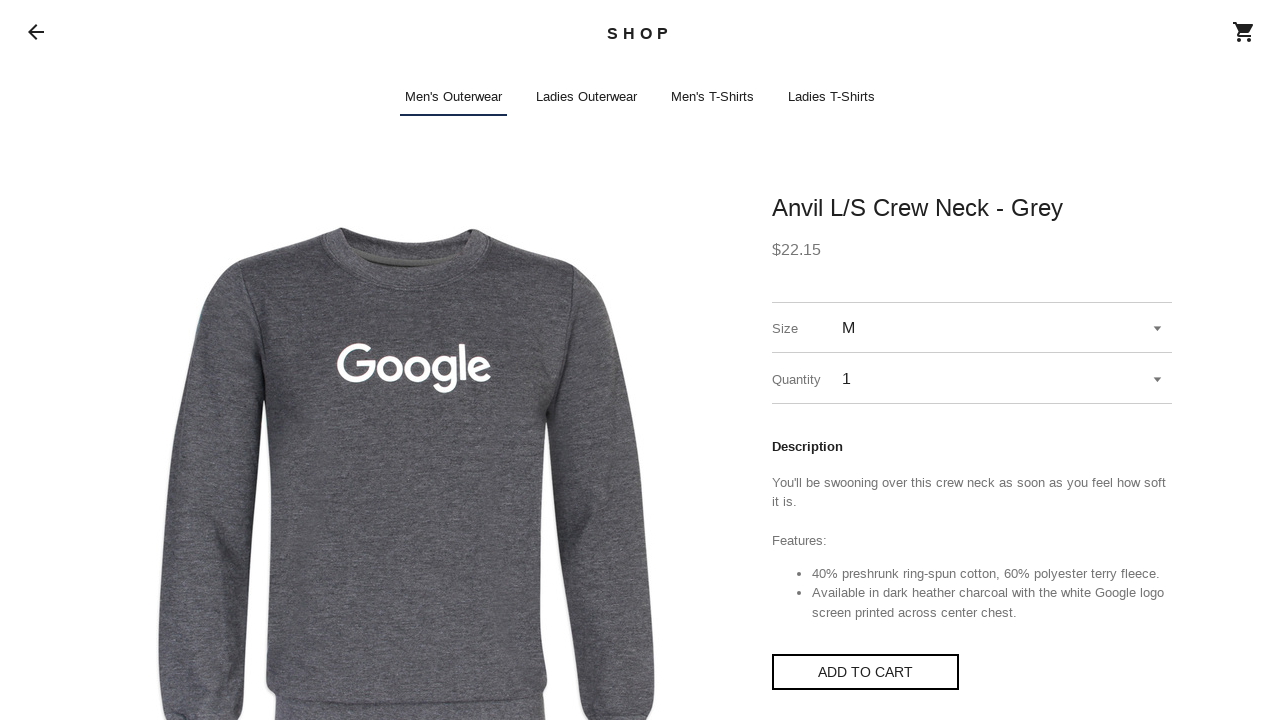

Retrieved iron-pages element from shop-app shadow root
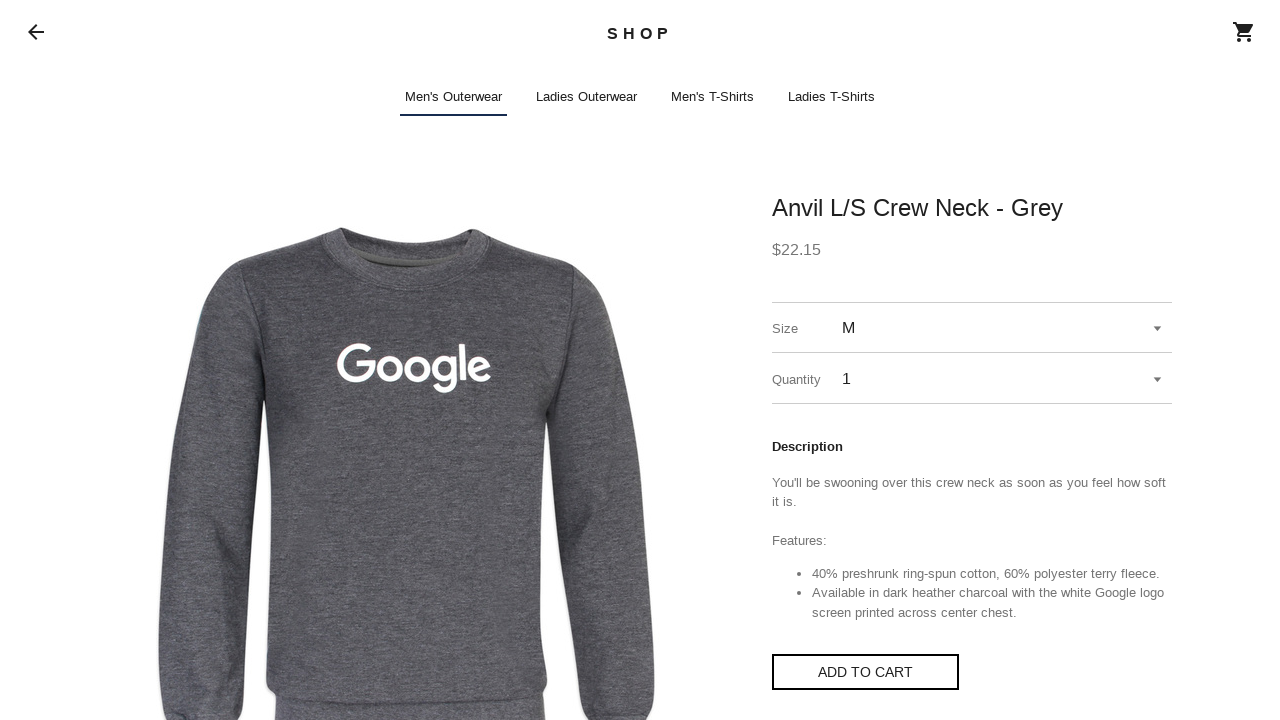

Located shop-detail element
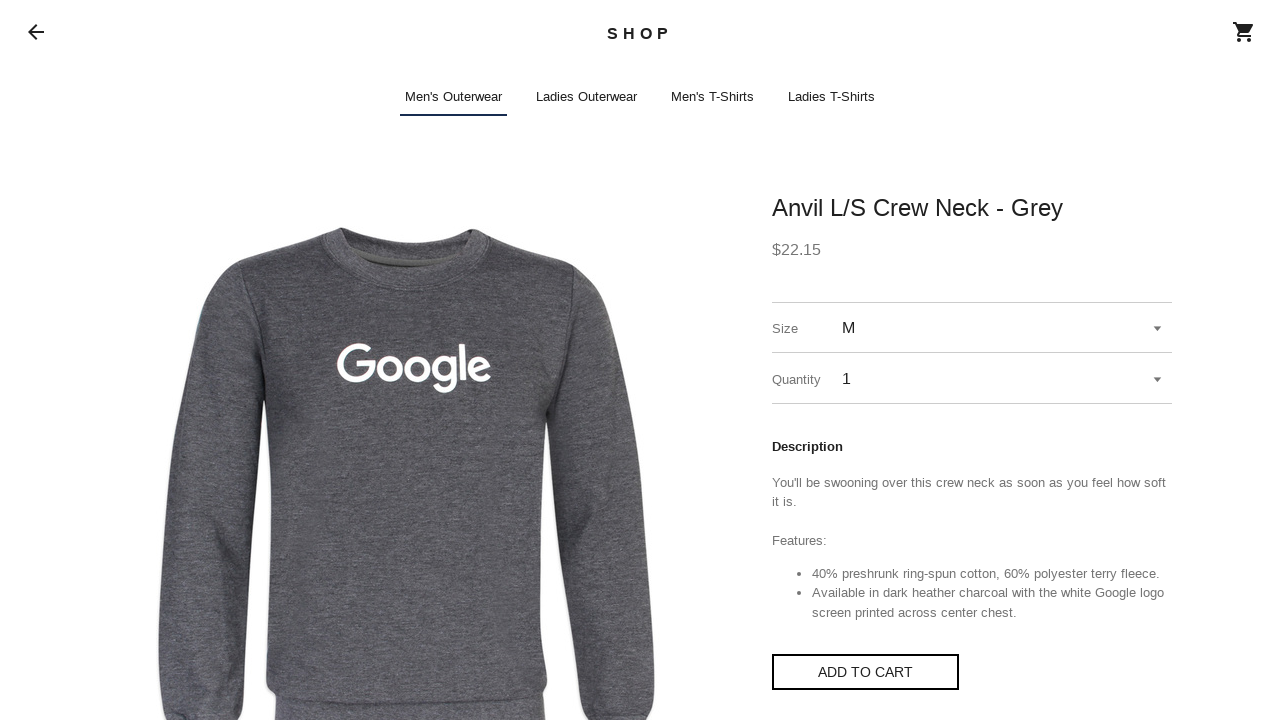

Retrieved shop-button element from shop-detail shadow root
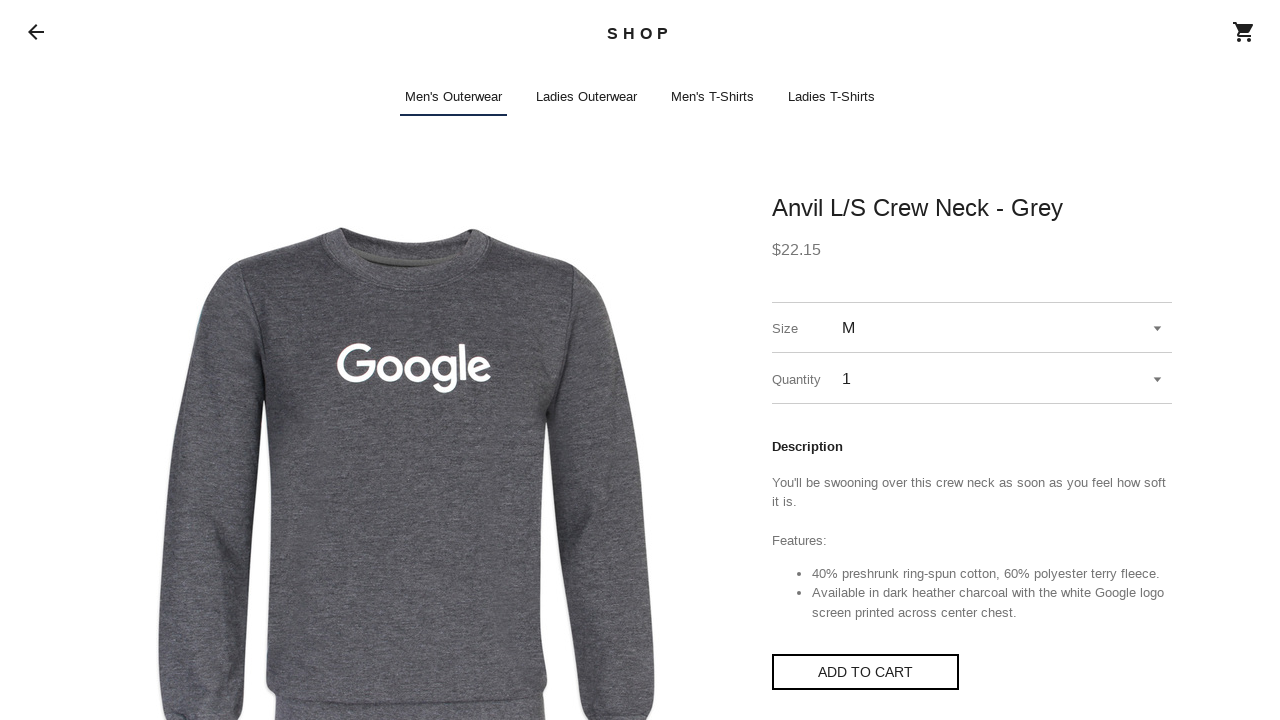

Located Add to Cart button
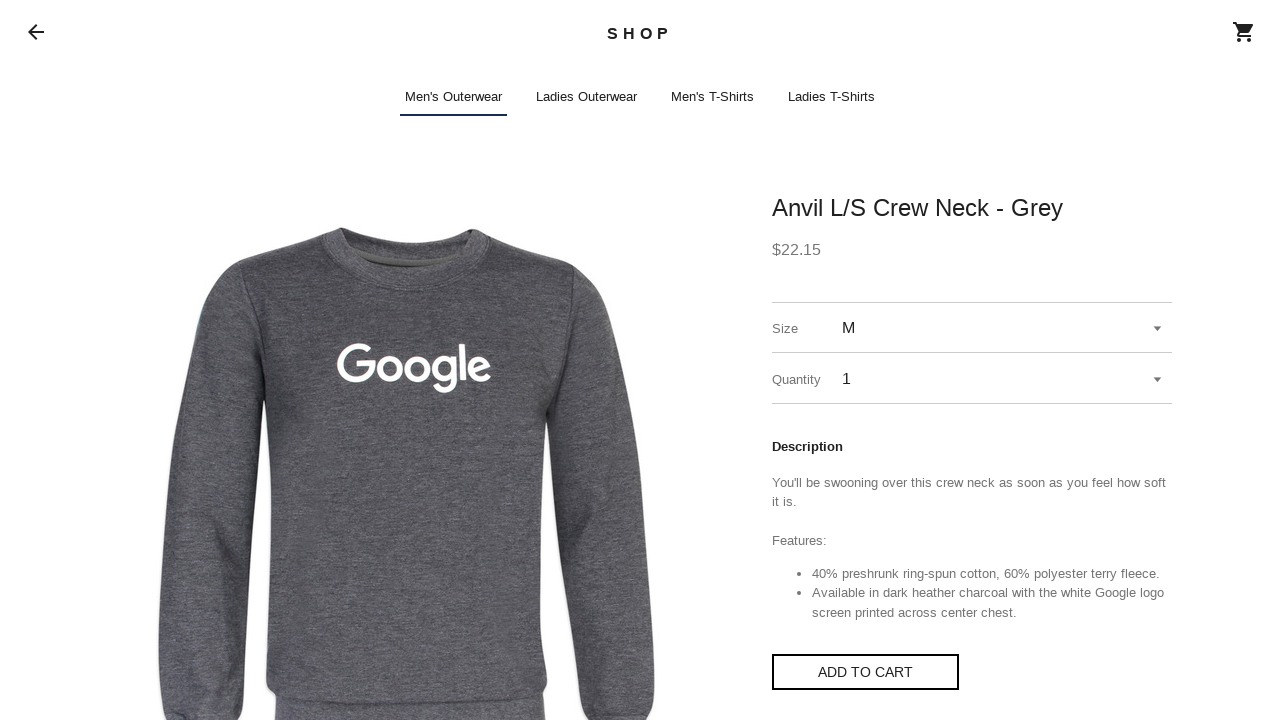

Clicked Add to Cart button
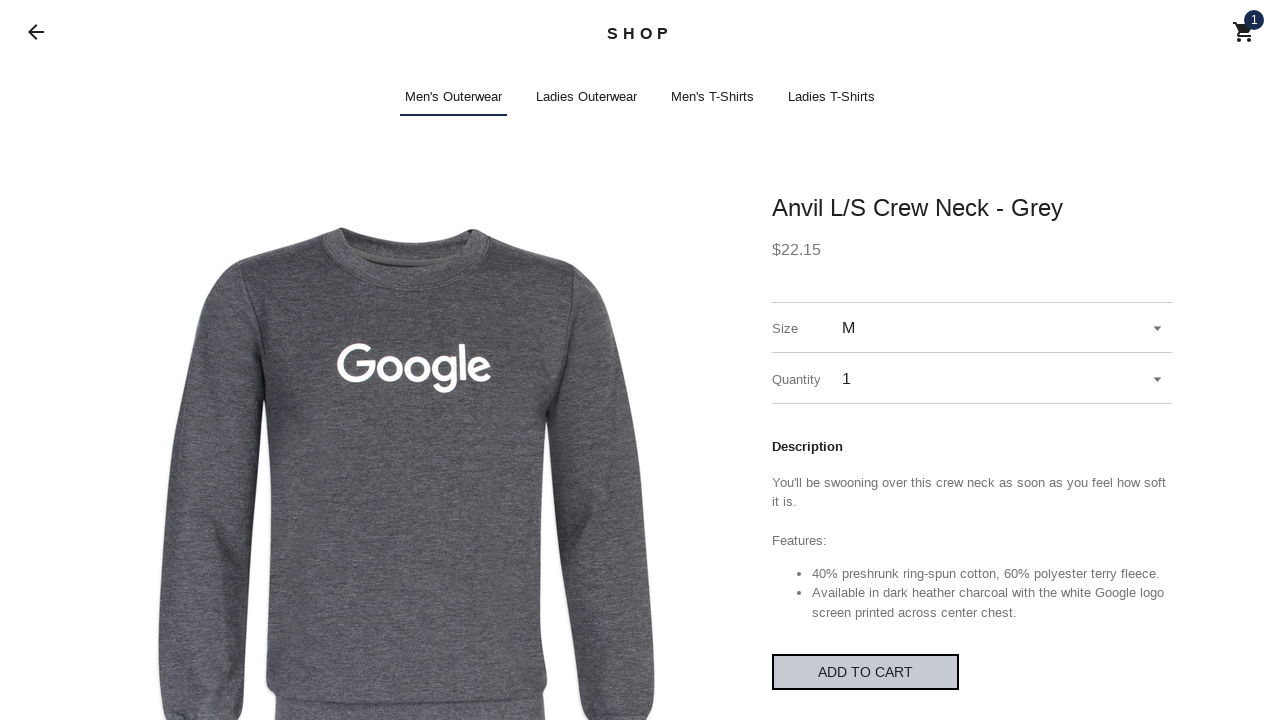

Waited 2 seconds for cart modal to appear
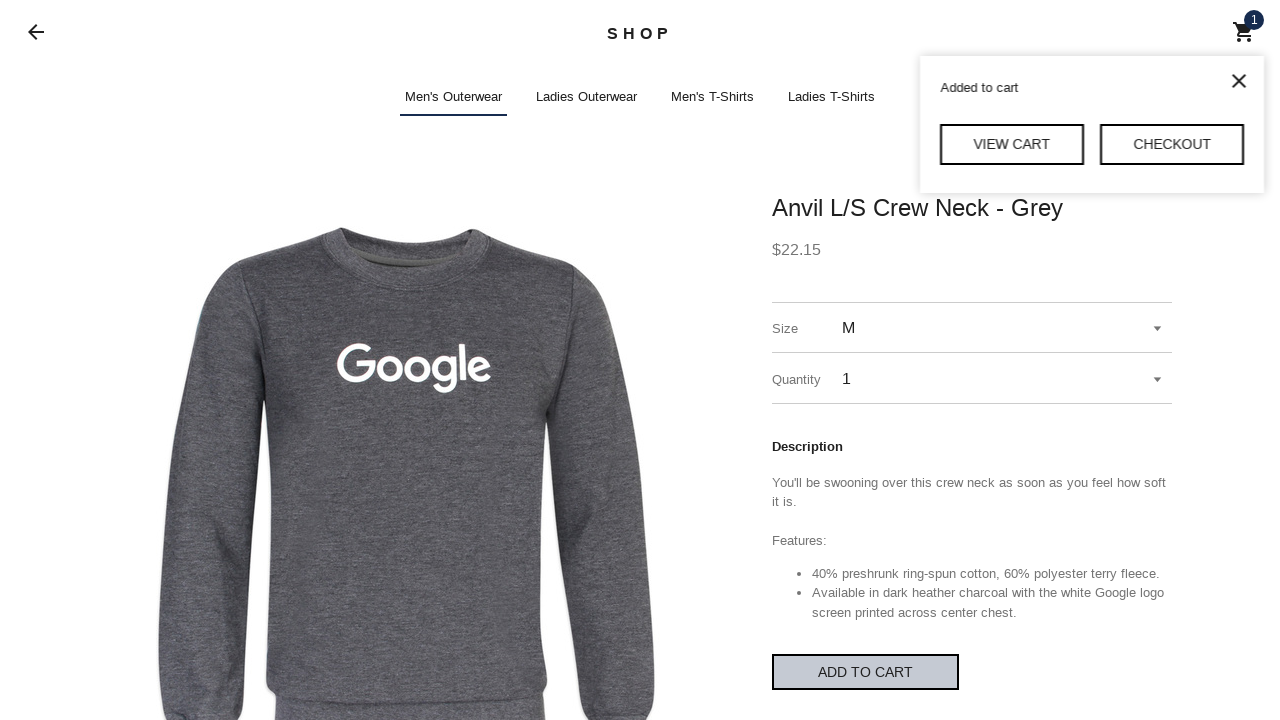

Retrieved shop-cart-modal element from shop-app shadow root
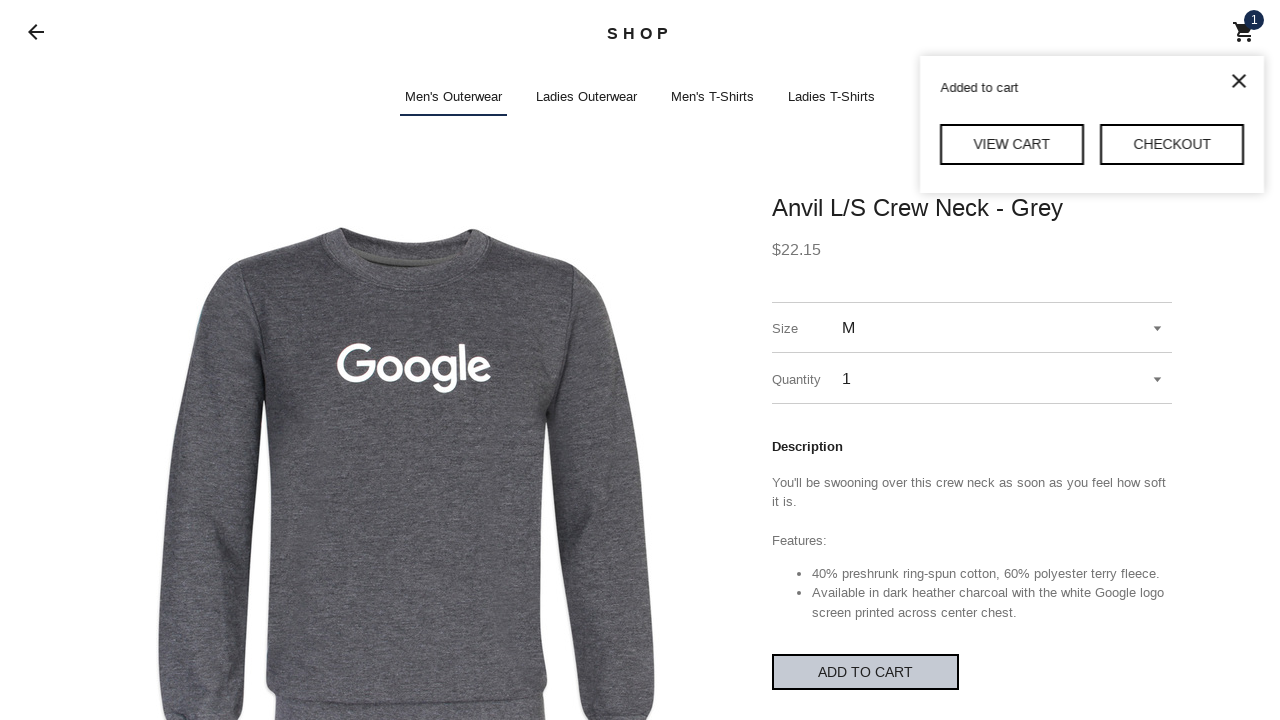

Retrieved checkout shop-button element from shop-cart-modal shadow root
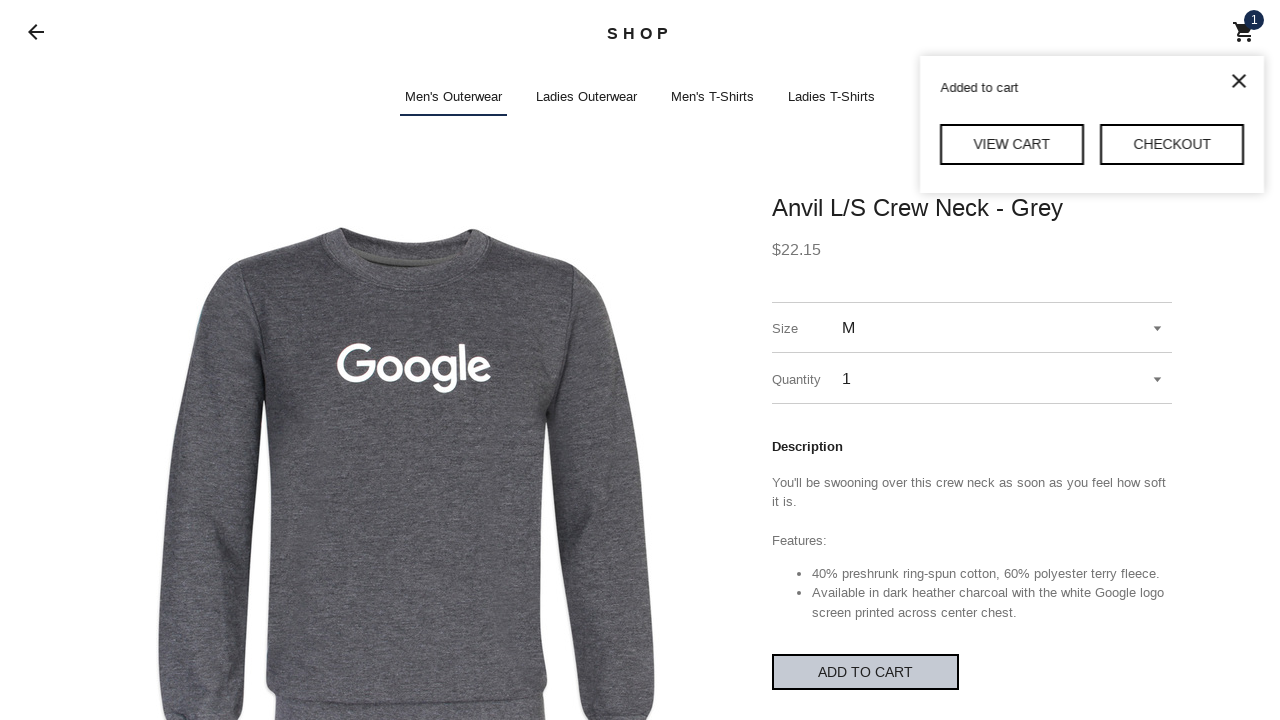

Located checkout link
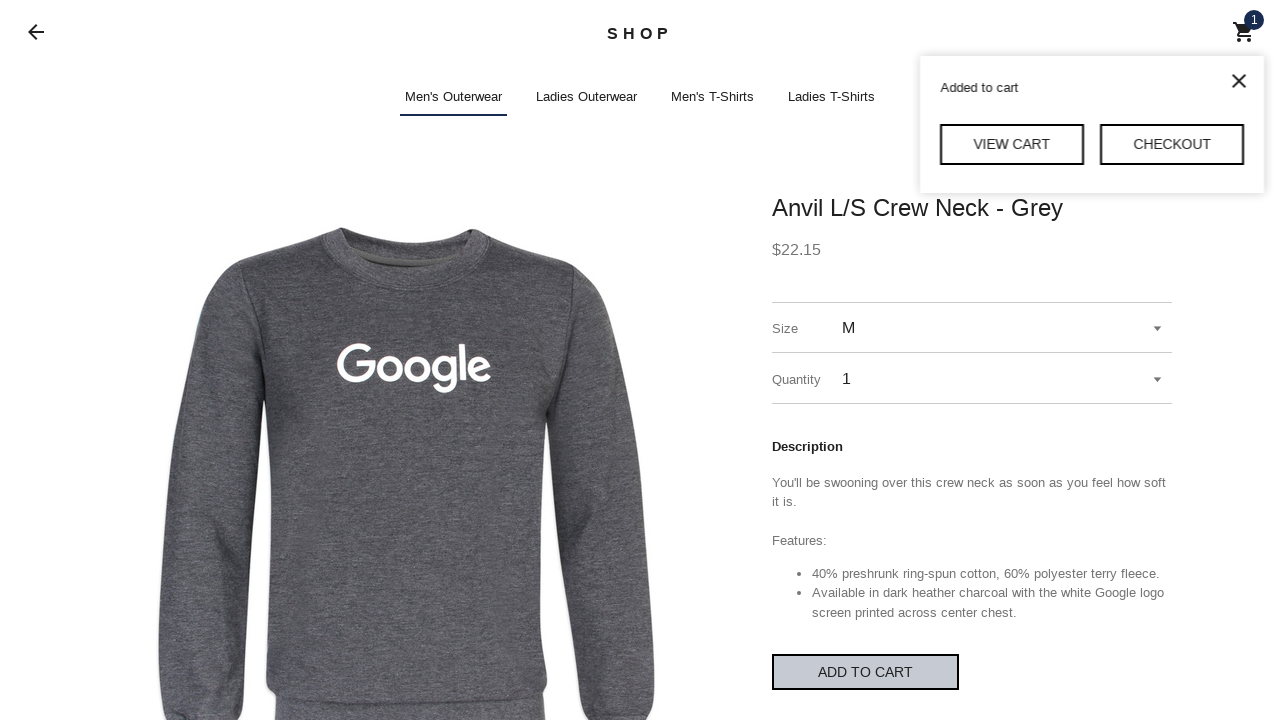

Clicked checkout link
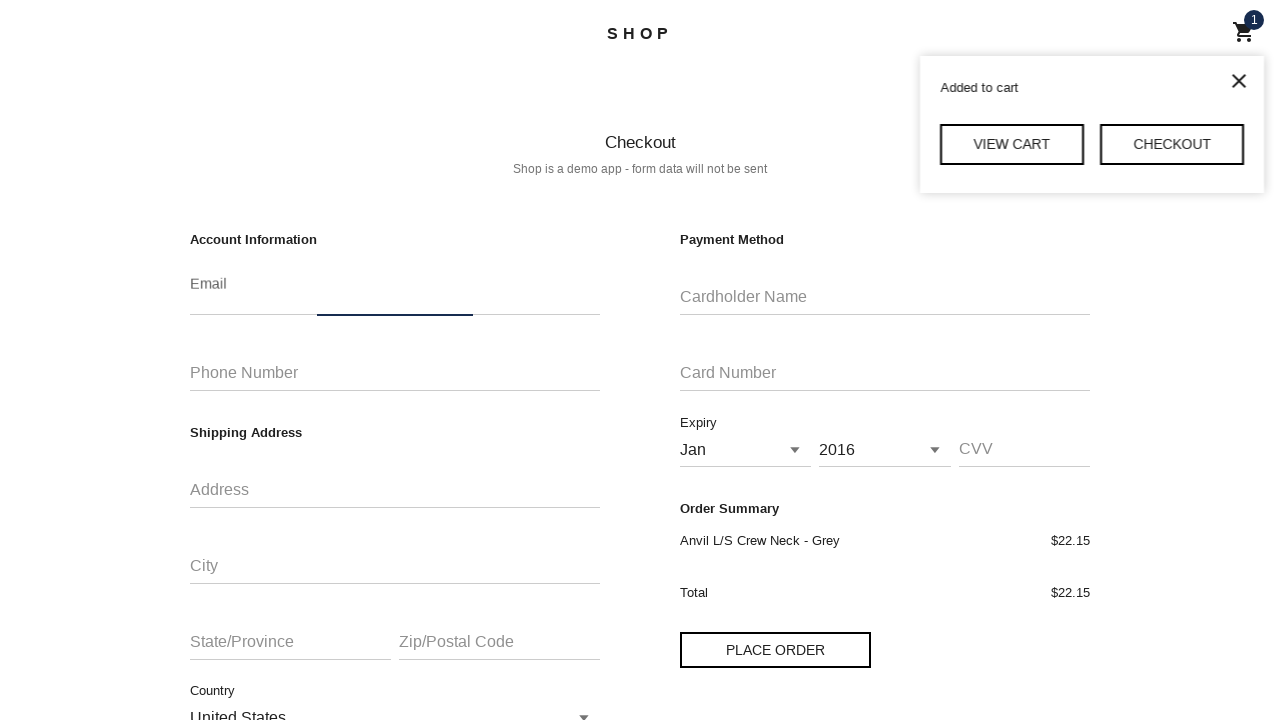

Navigated to checkout page successfully
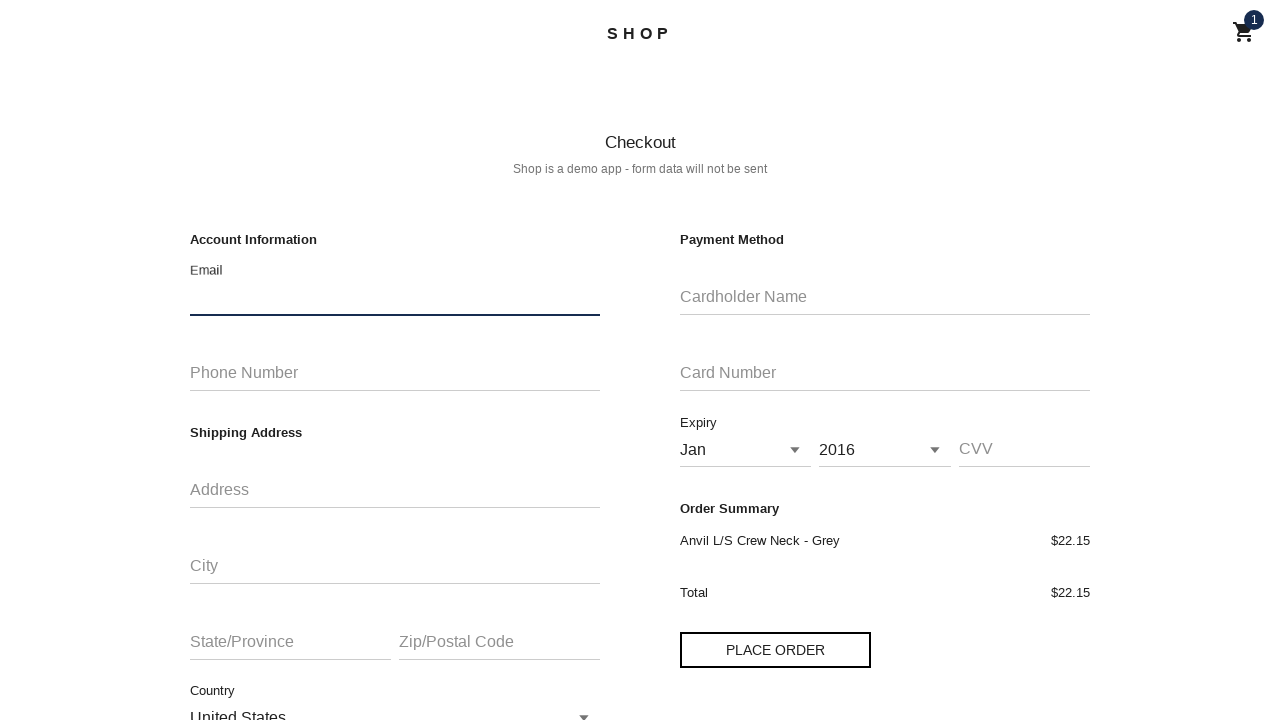

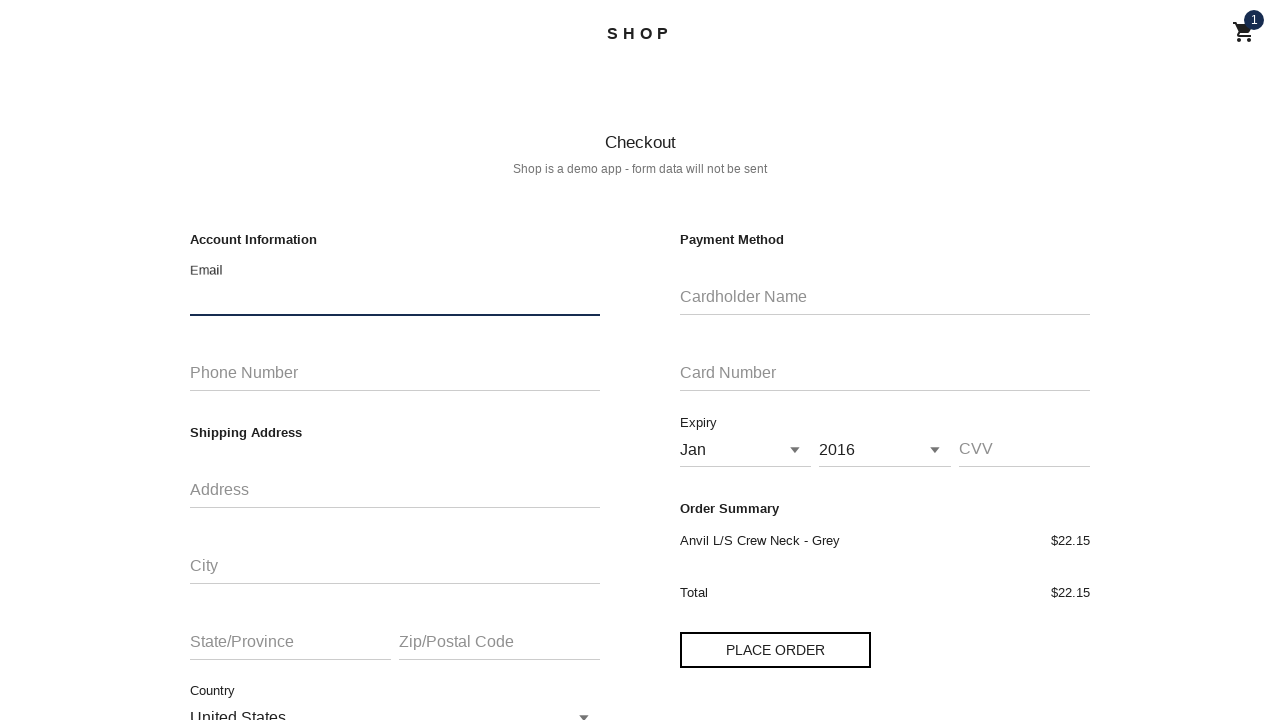